Tests a registration form by filling in personal details including name, email, gender, phone number, date of birth, subjects, hobbies, address, and state/city selections, then verifies the submitted data appears in a confirmation table.

Starting URL: https://demoqa.com/automation-practice-form

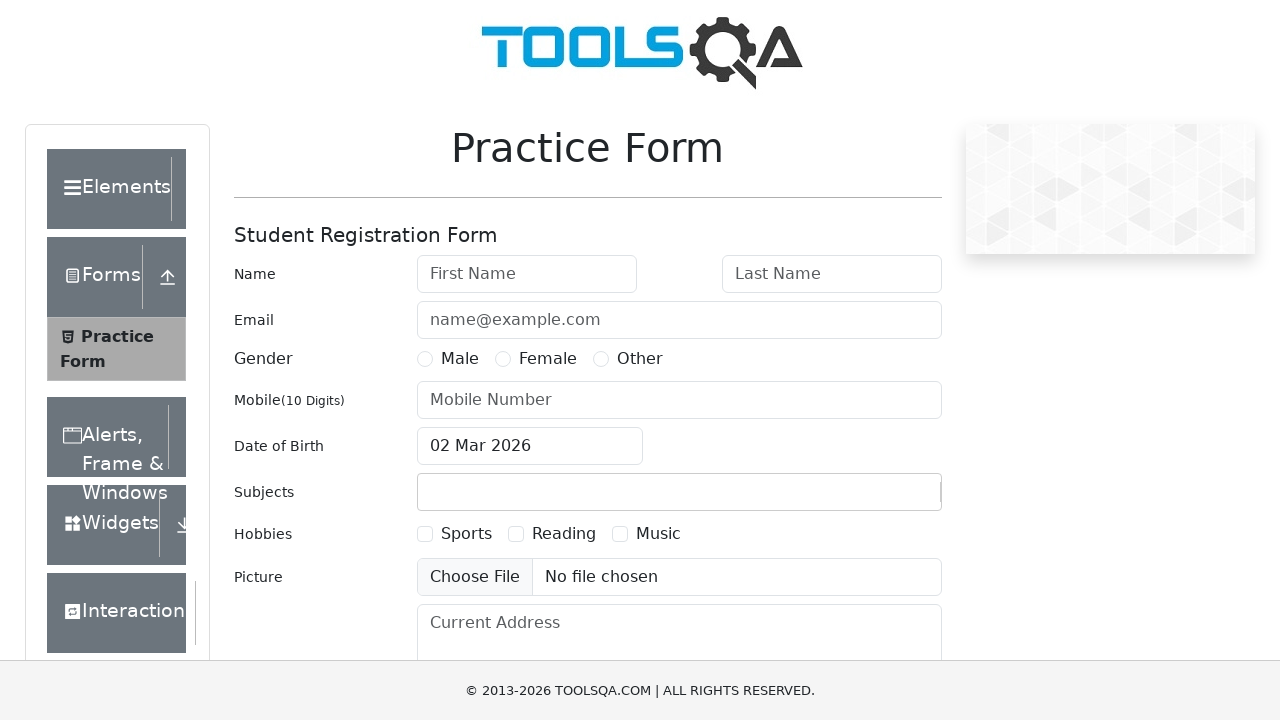

Filled first name field with 'Иван' on #firstName
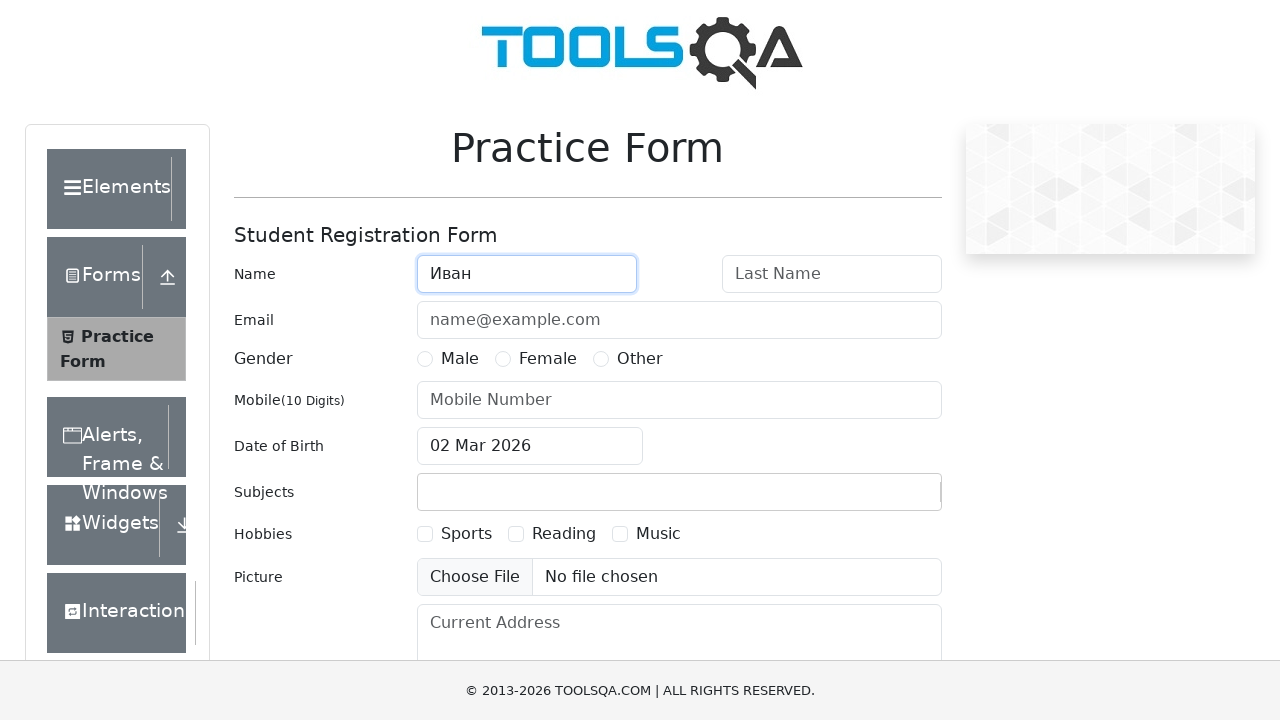

Filled last name field with 'Иванов' on #lastName
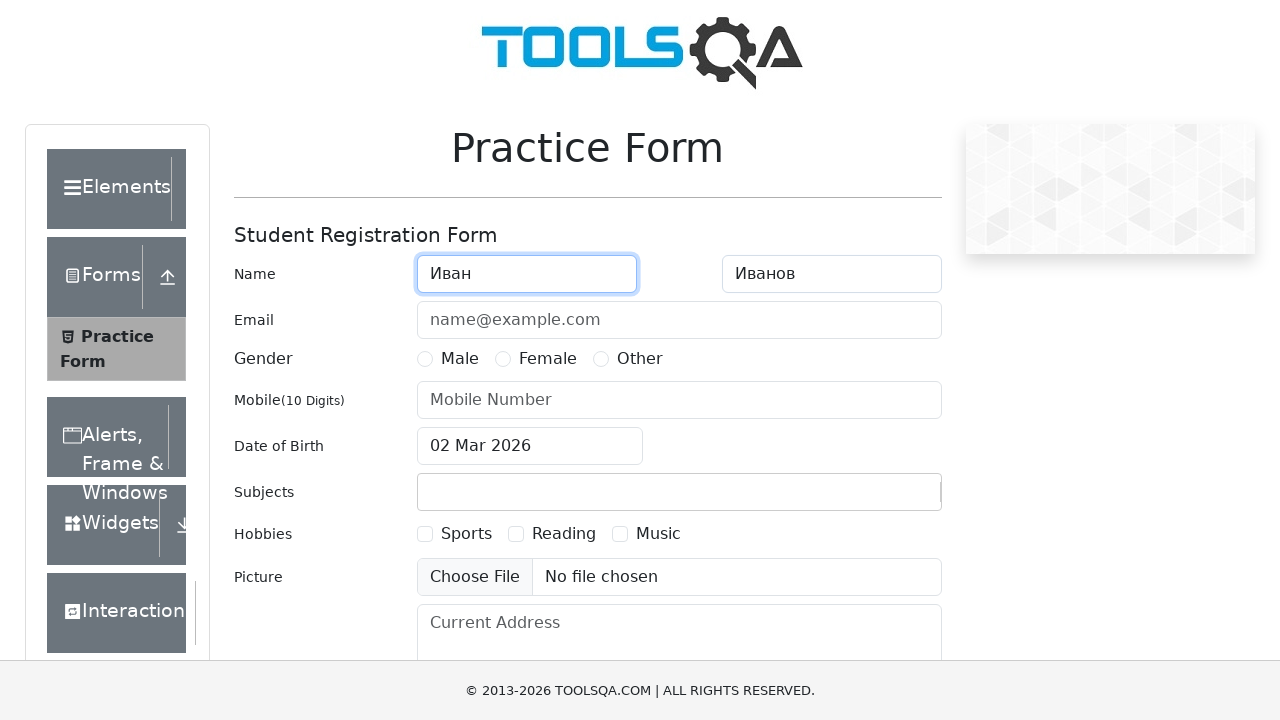

Filled email field with 'userEmail@gmail.com' on #userEmail
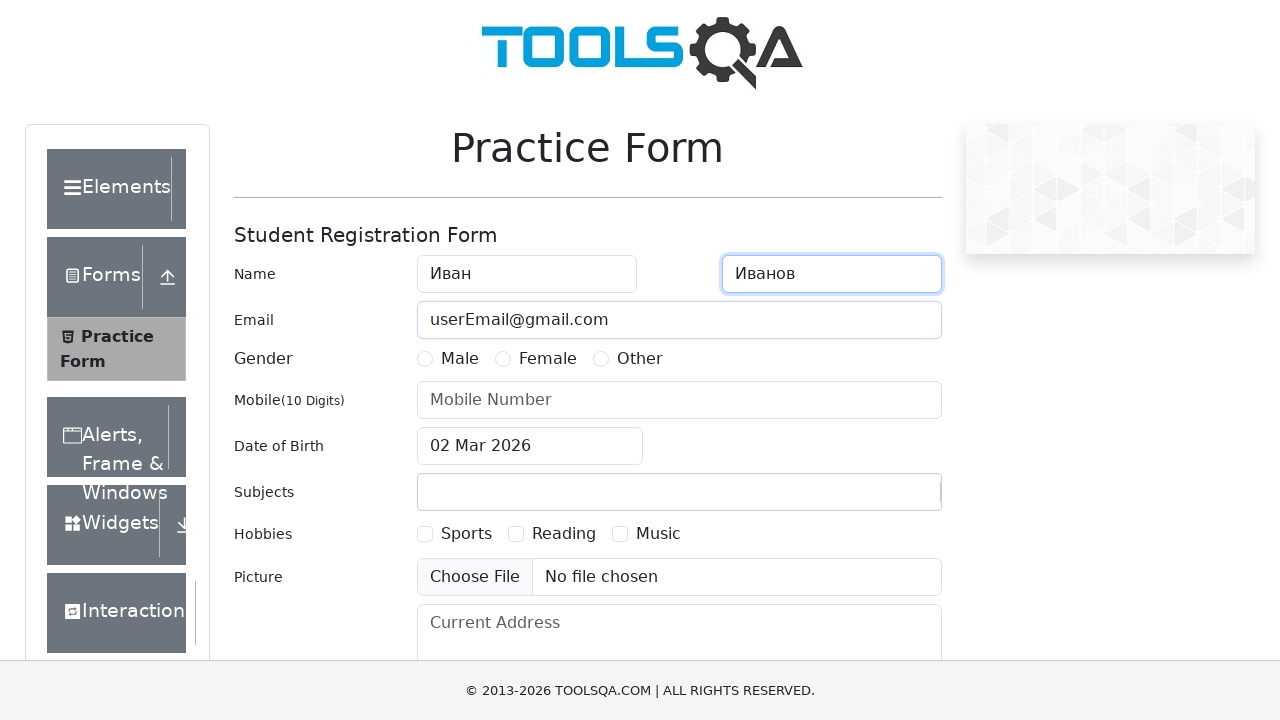

Selected Male gender option at (460, 359) on label[for='gender-radio-1']
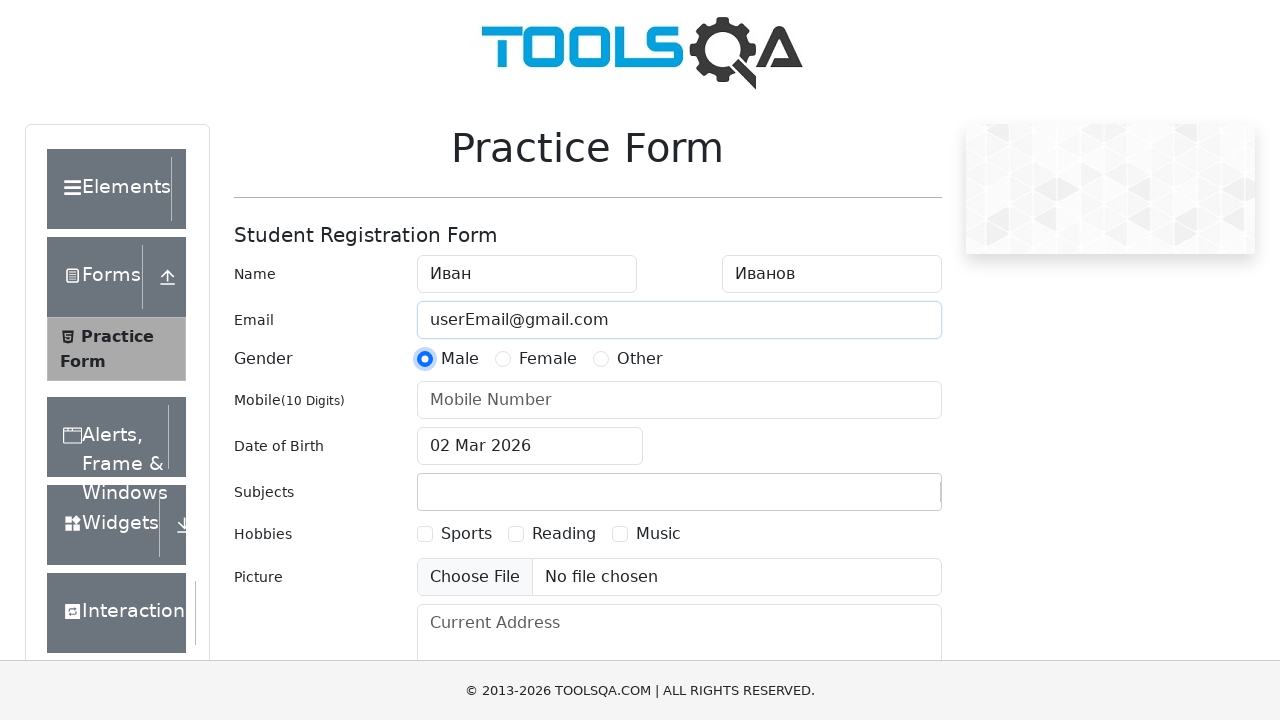

Filled phone number field with '8908456342' on #userNumber
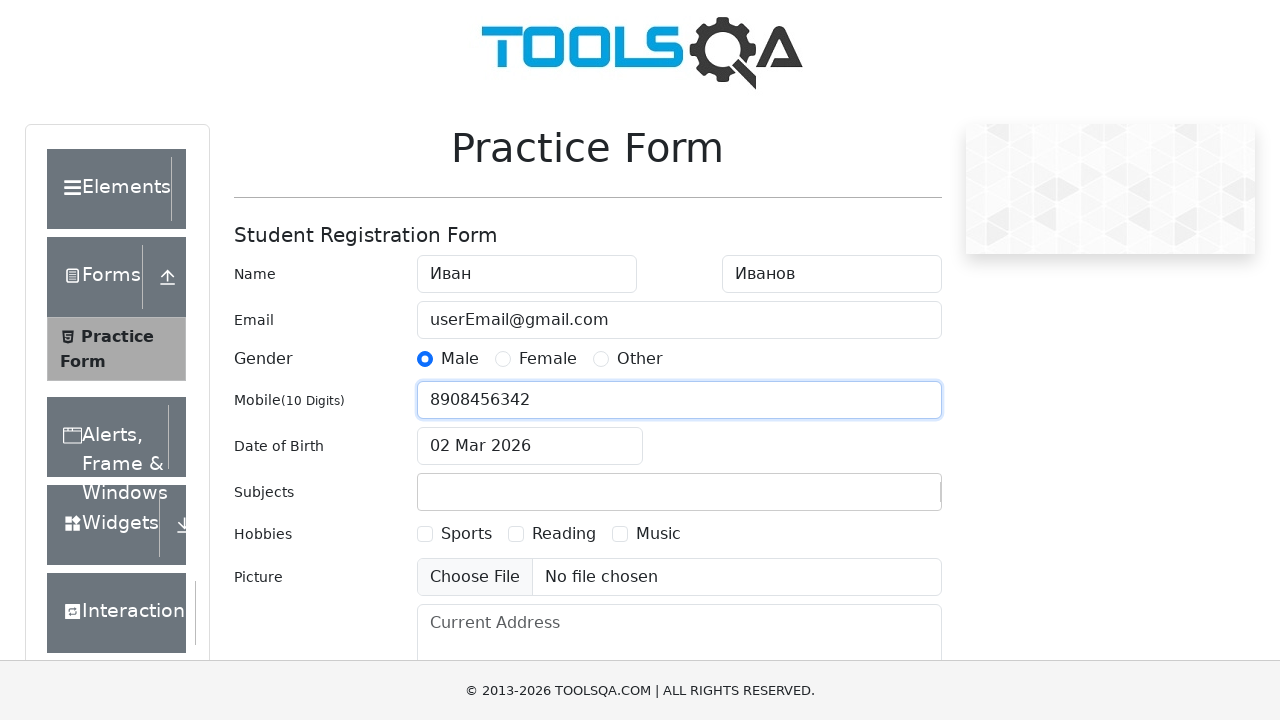

Clicked date of birth input to open date picker at (530, 446) on #dateOfBirthInput
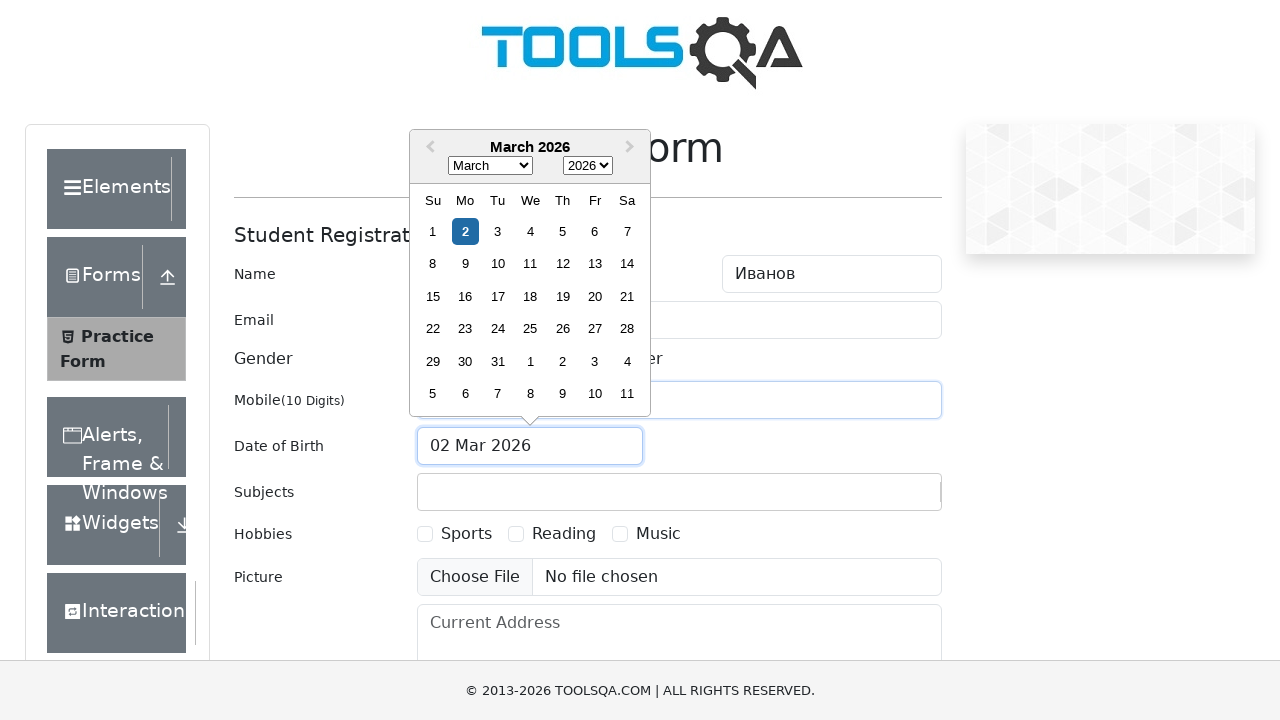

Selected May (month 4) from date picker on .react-datepicker__month-select
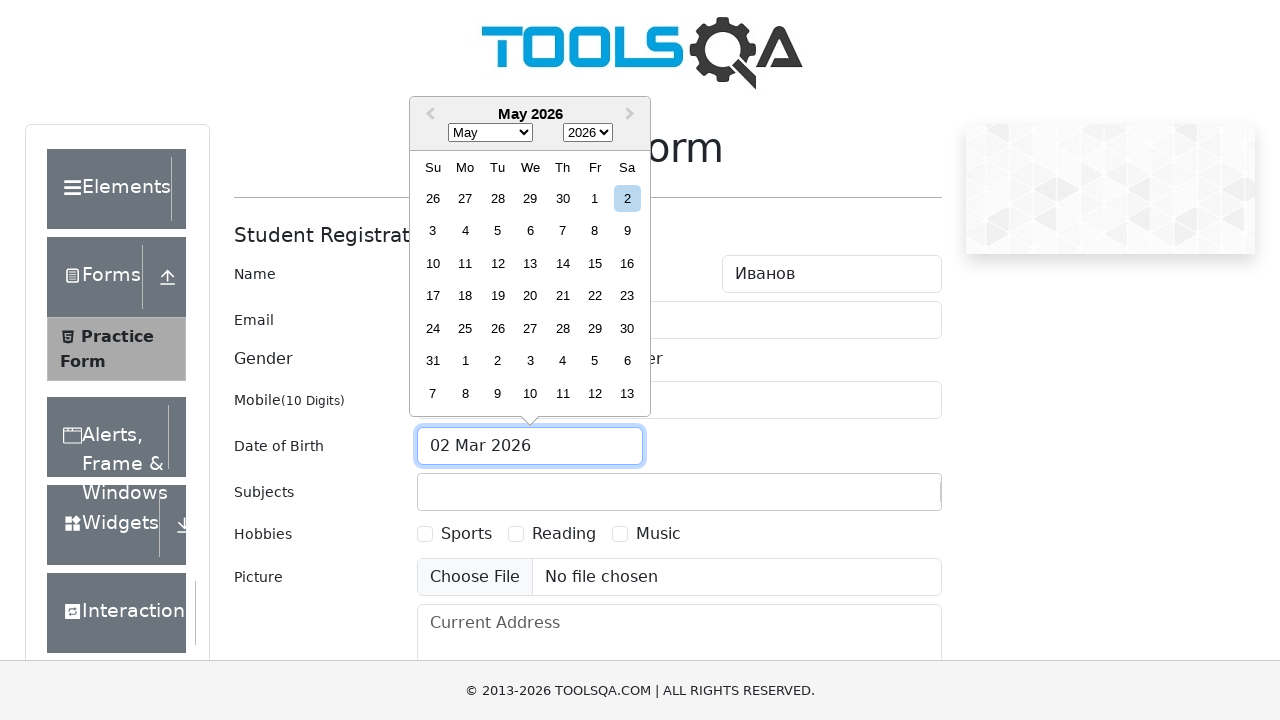

Selected year 1980 from date picker on .react-datepicker__year-select
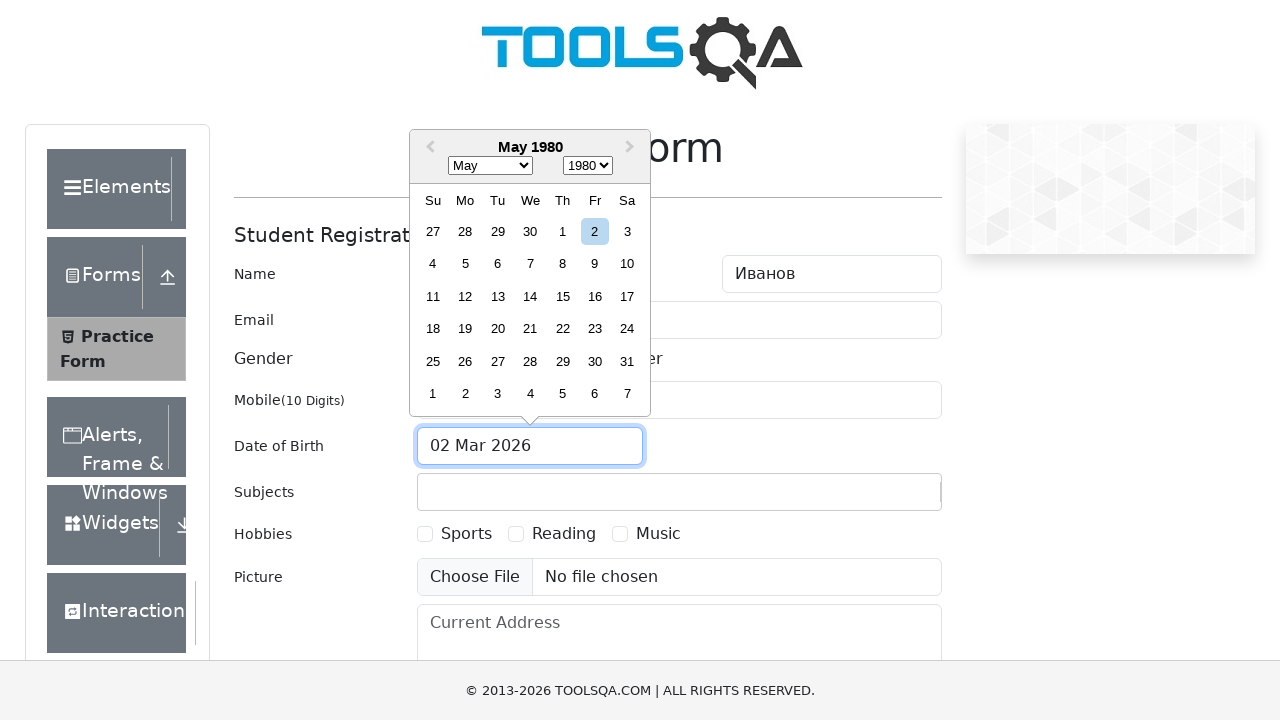

Selected day 15 from date picker at (562, 296) on .react-datepicker__month .react-datepicker__day--015
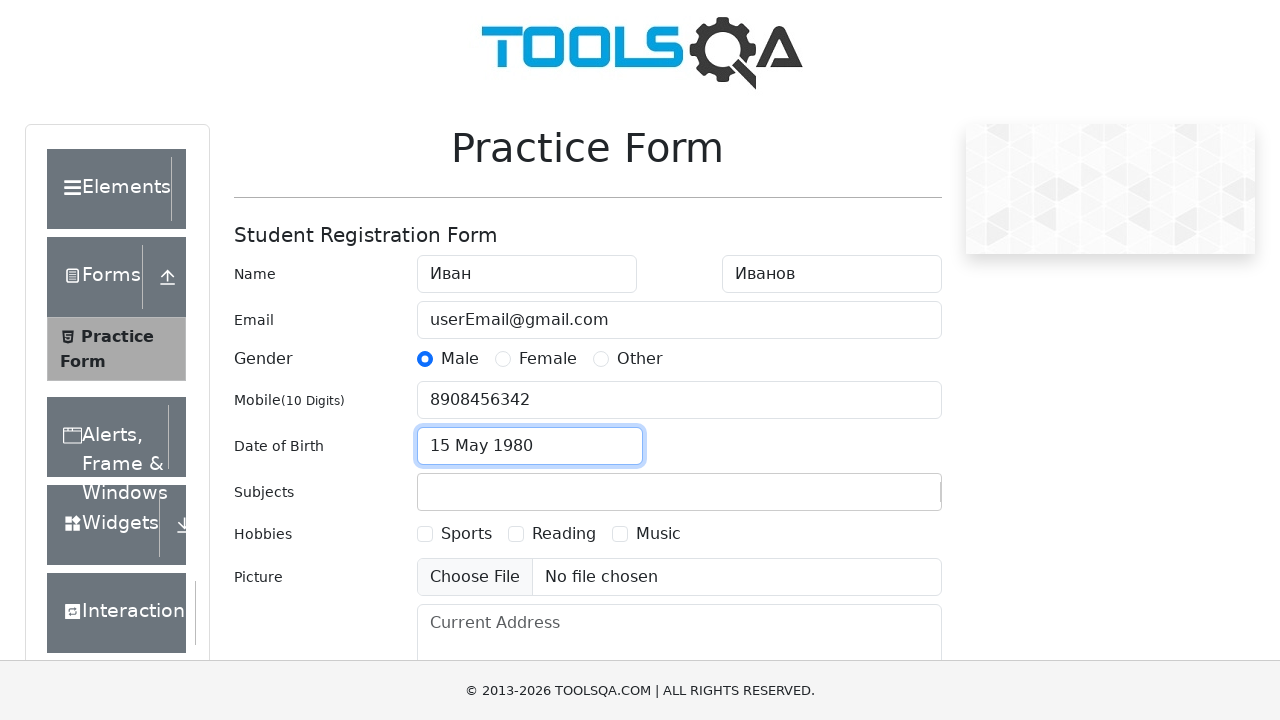

Filled subjects input with 'Chemistry' on #subjectsInput
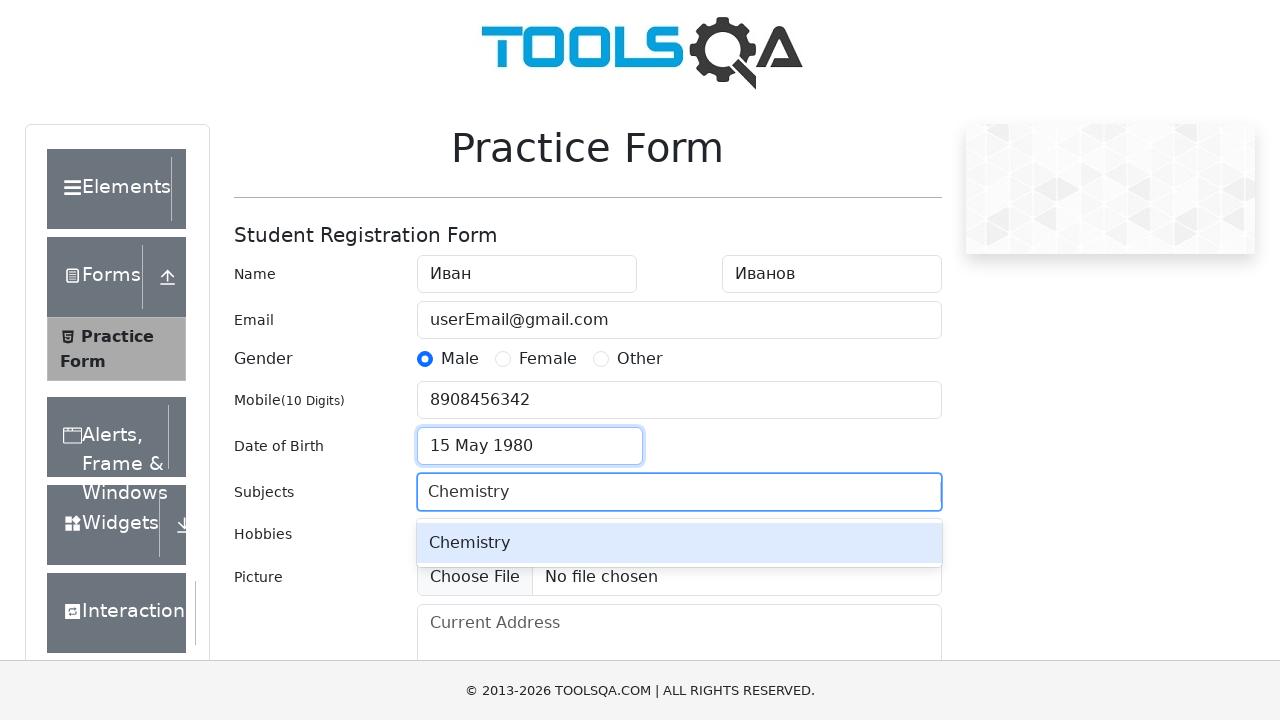

Pressed Enter to add Chemistry subject on #subjectsInput
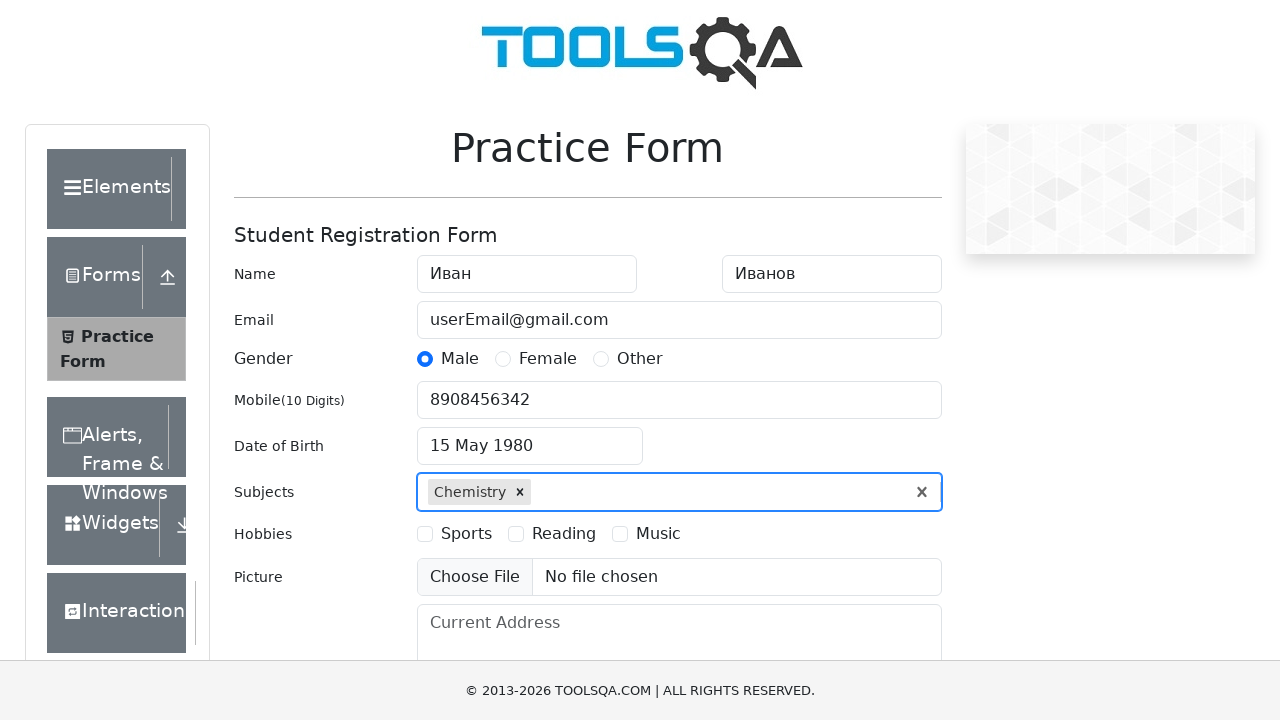

Selected Sports hobby checkbox at (466, 534) on label[for='hobbies-checkbox-1']
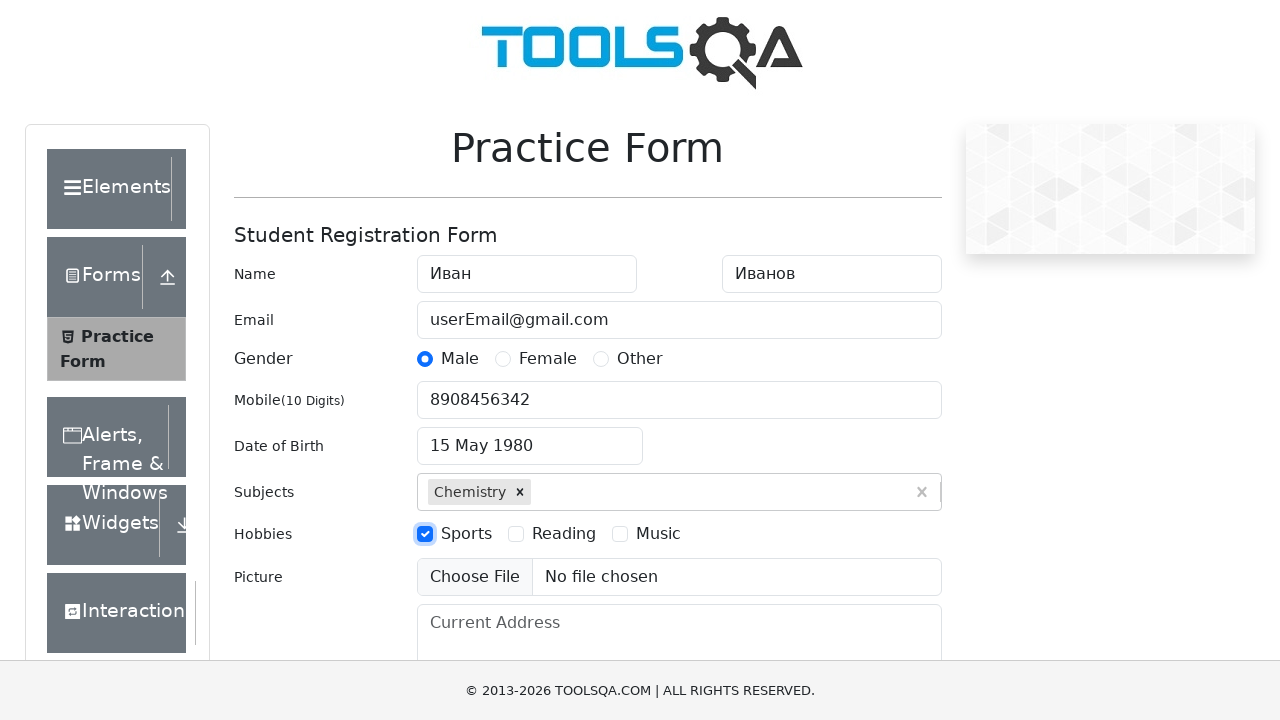

Clicked current address field at (679, 654) on #currentAddress
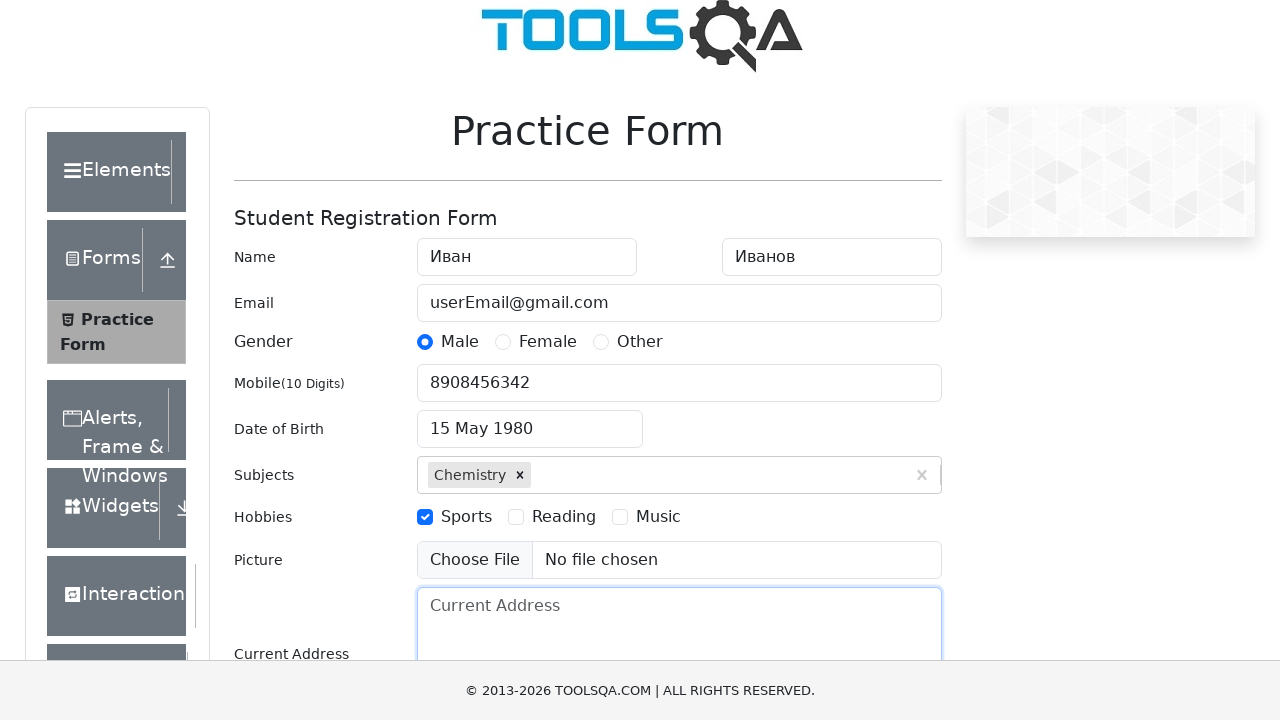

Filled current address with 'Ульяновск' on #currentAddress
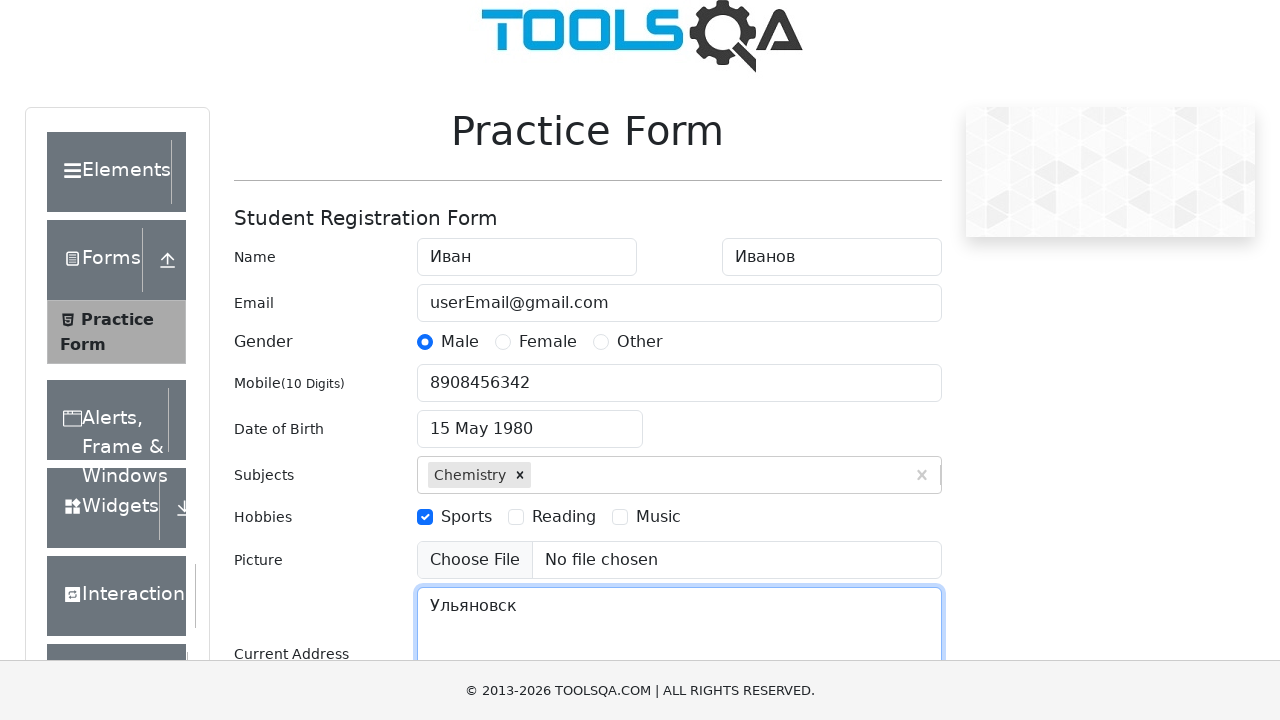

Filled state selection input with 'haryana' on #react-select-3-input
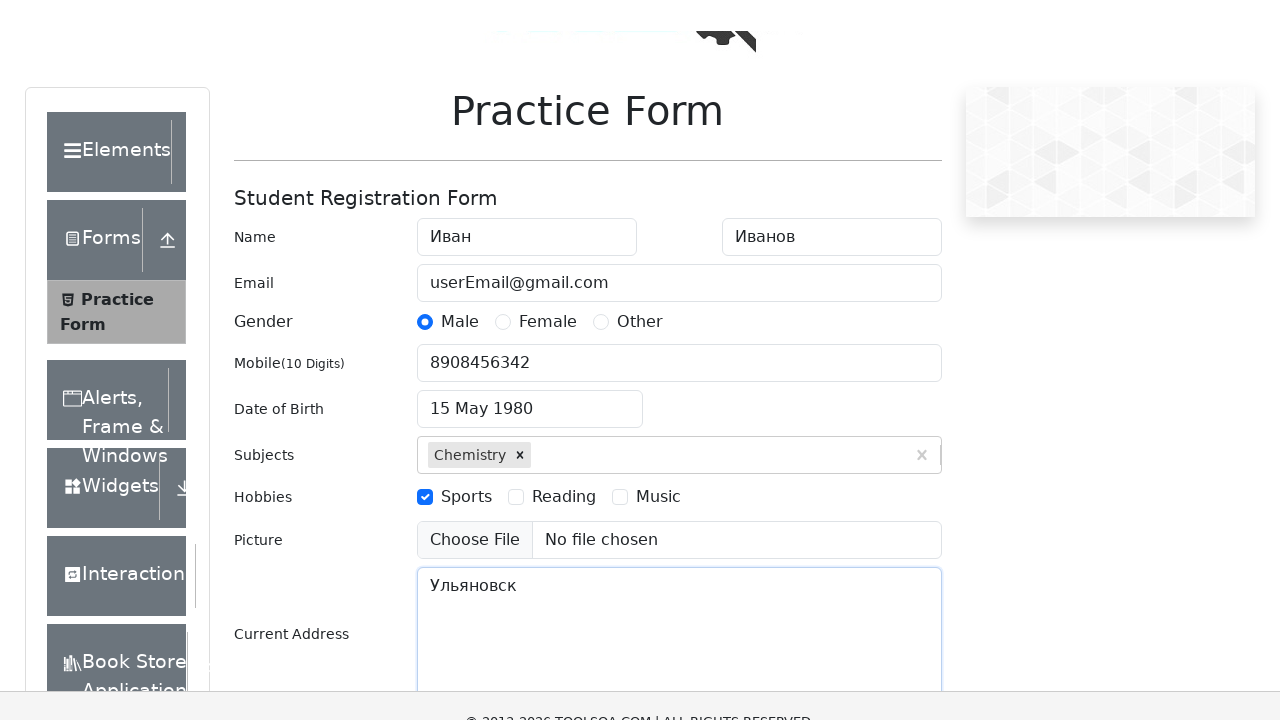

Pressed Enter to select Haryana state on #react-select-3-input
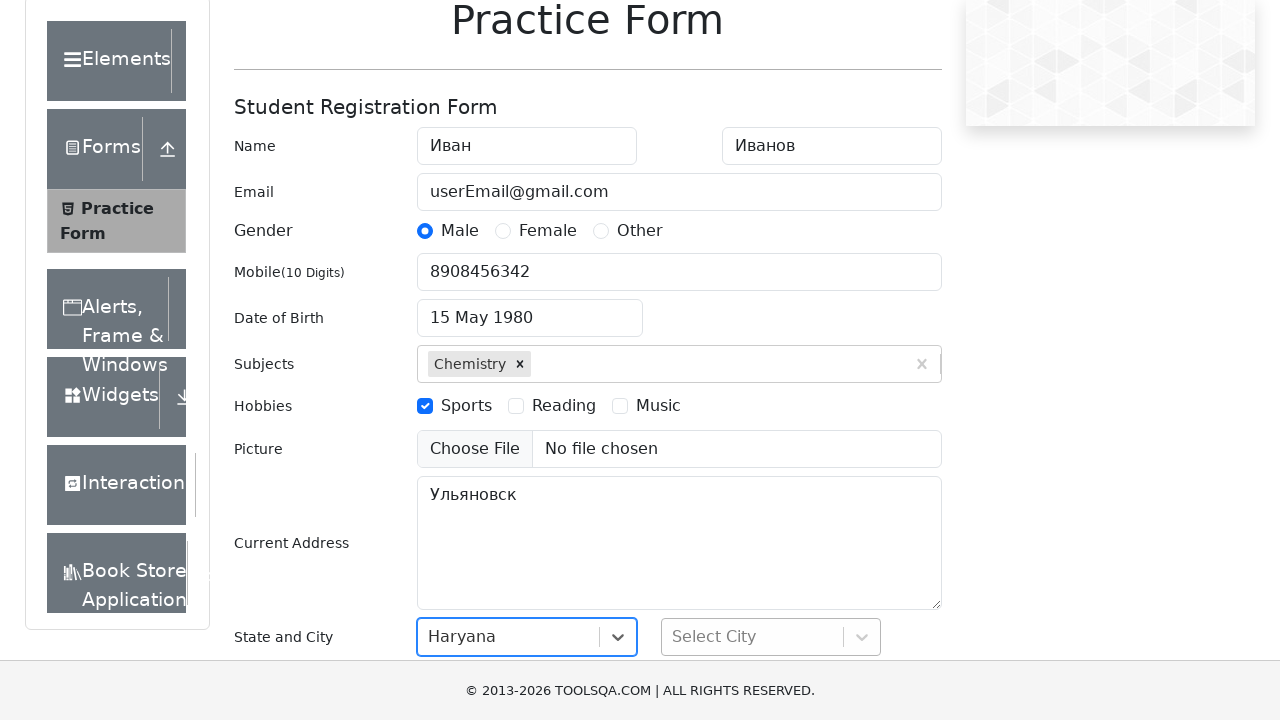

Filled city selection input with 'karnal' on #react-select-4-input
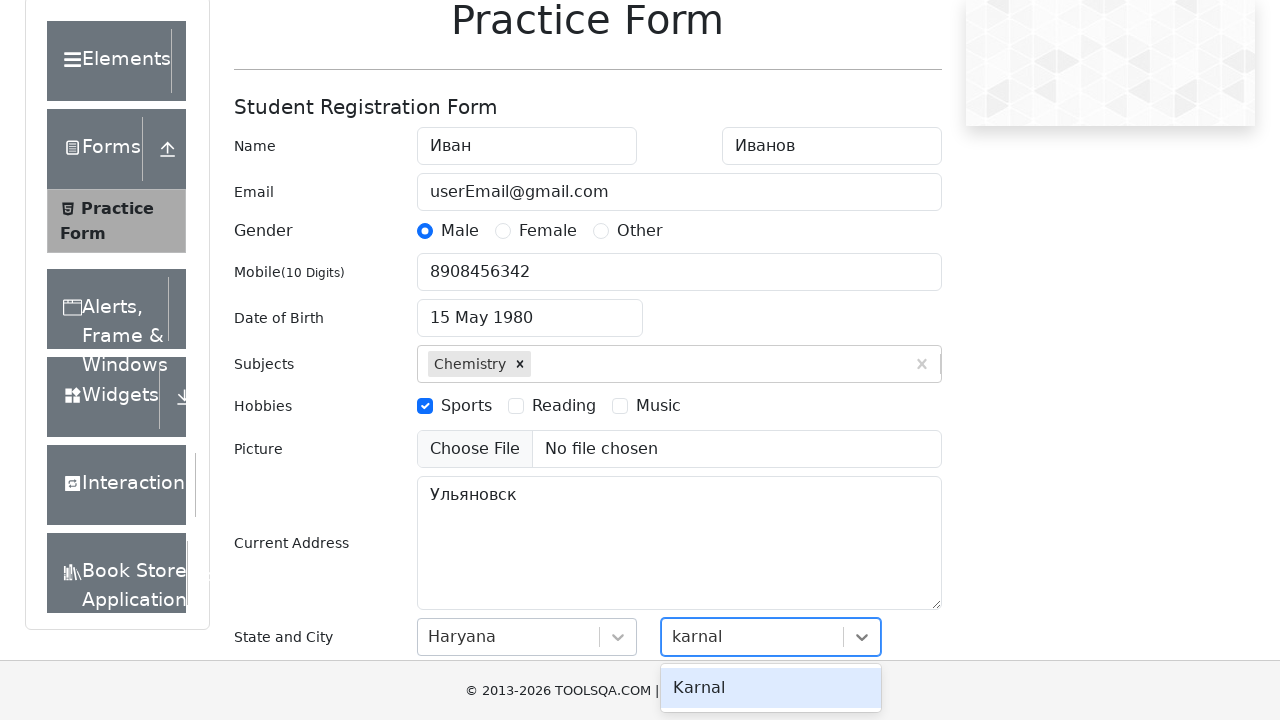

Pressed Enter to select Karnal city on #react-select-4-input
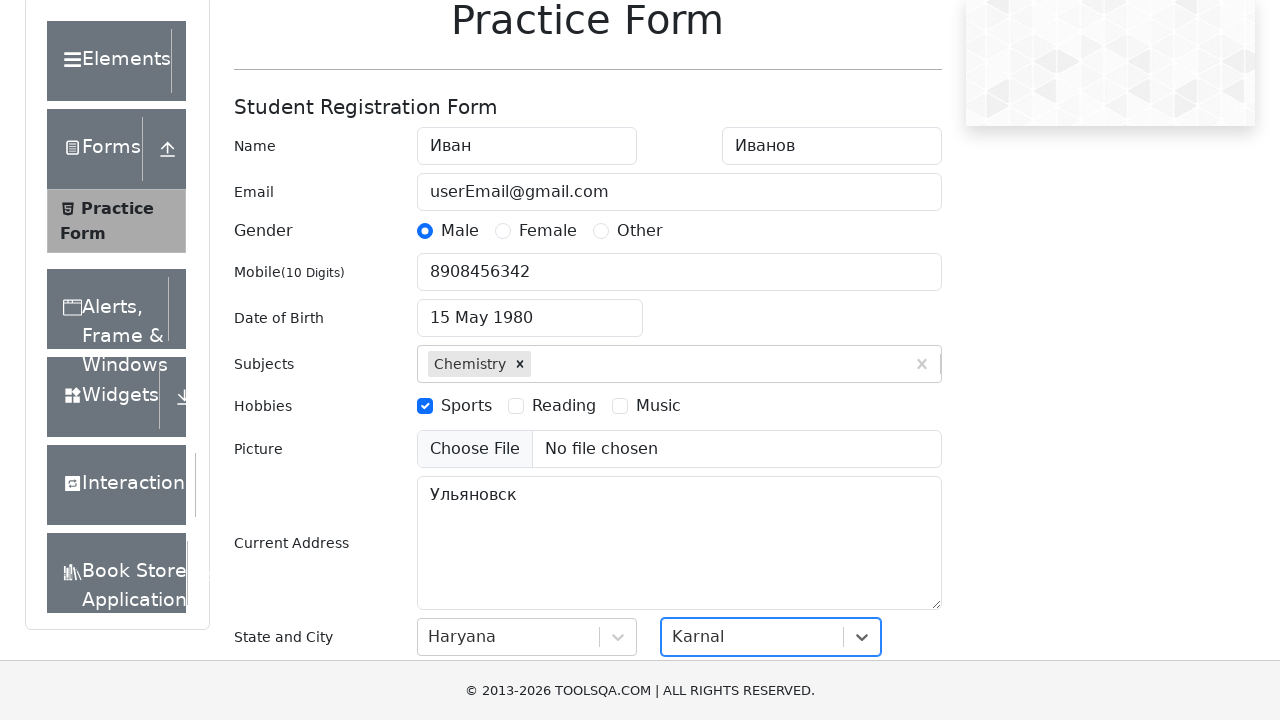

Clicked submit button to submit the form at (885, 499) on #submit
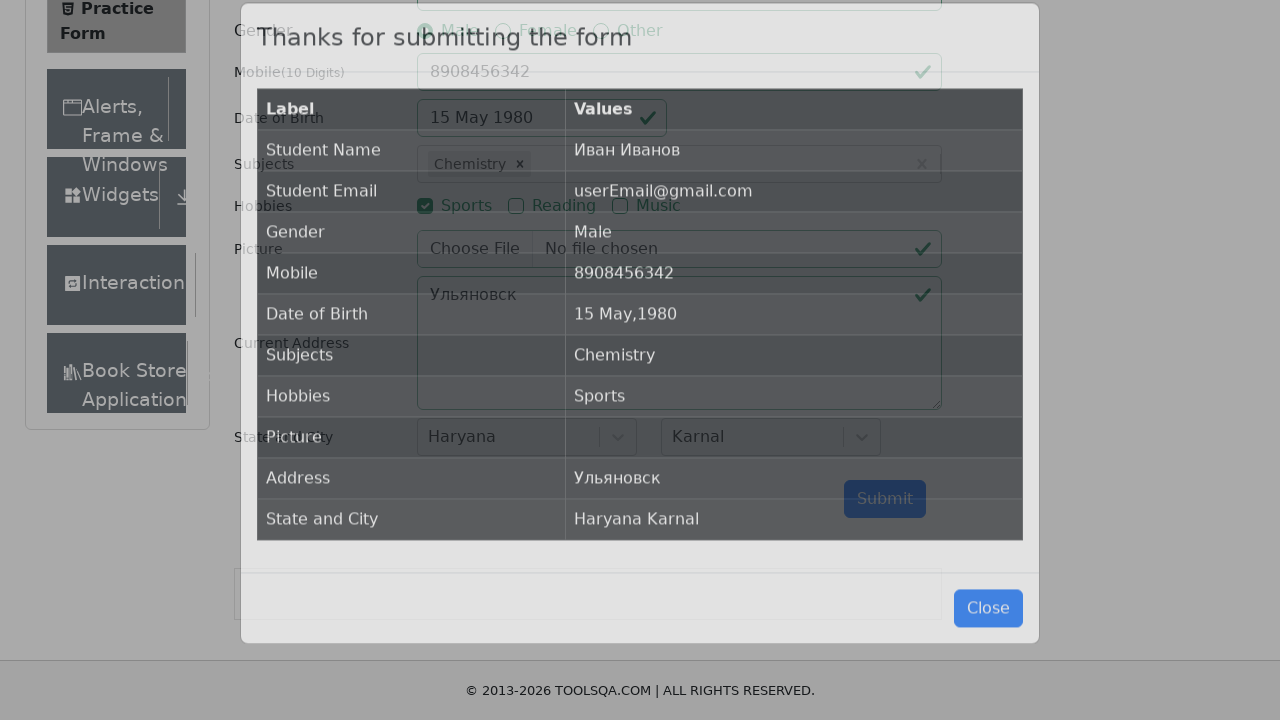

Waited for submission results table to appear
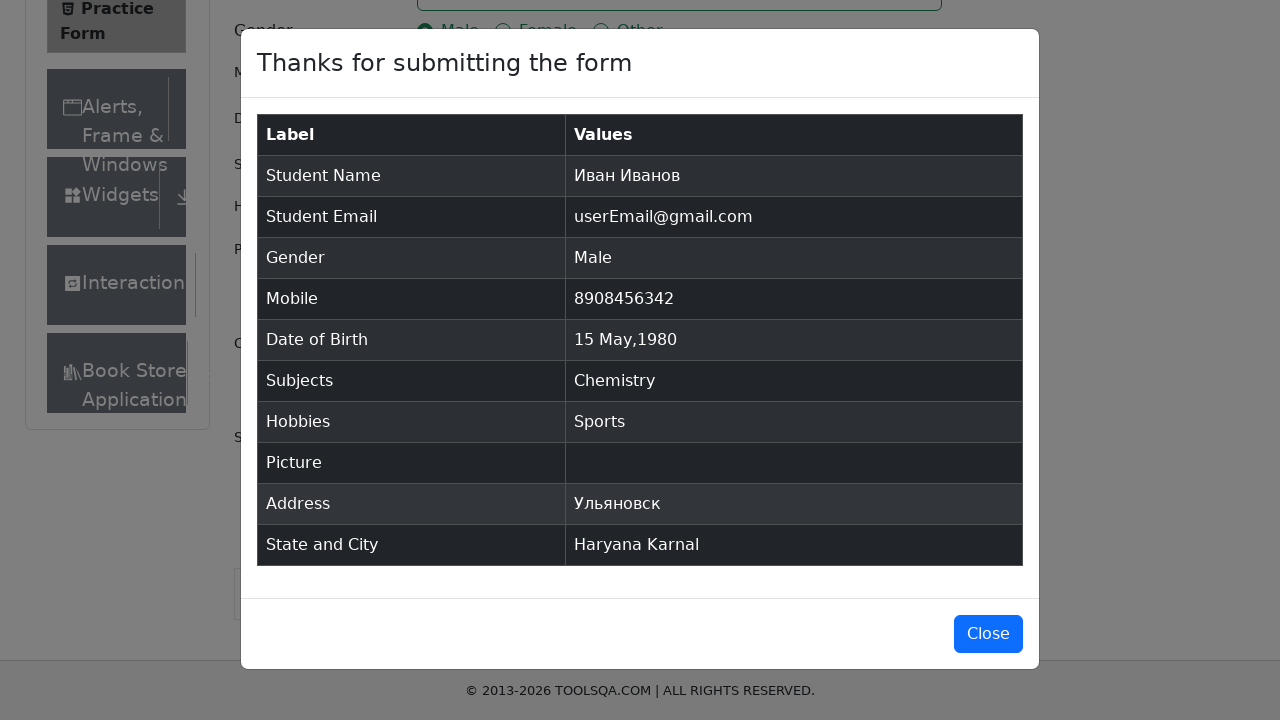

Confirmed submission results table is visible with registered data
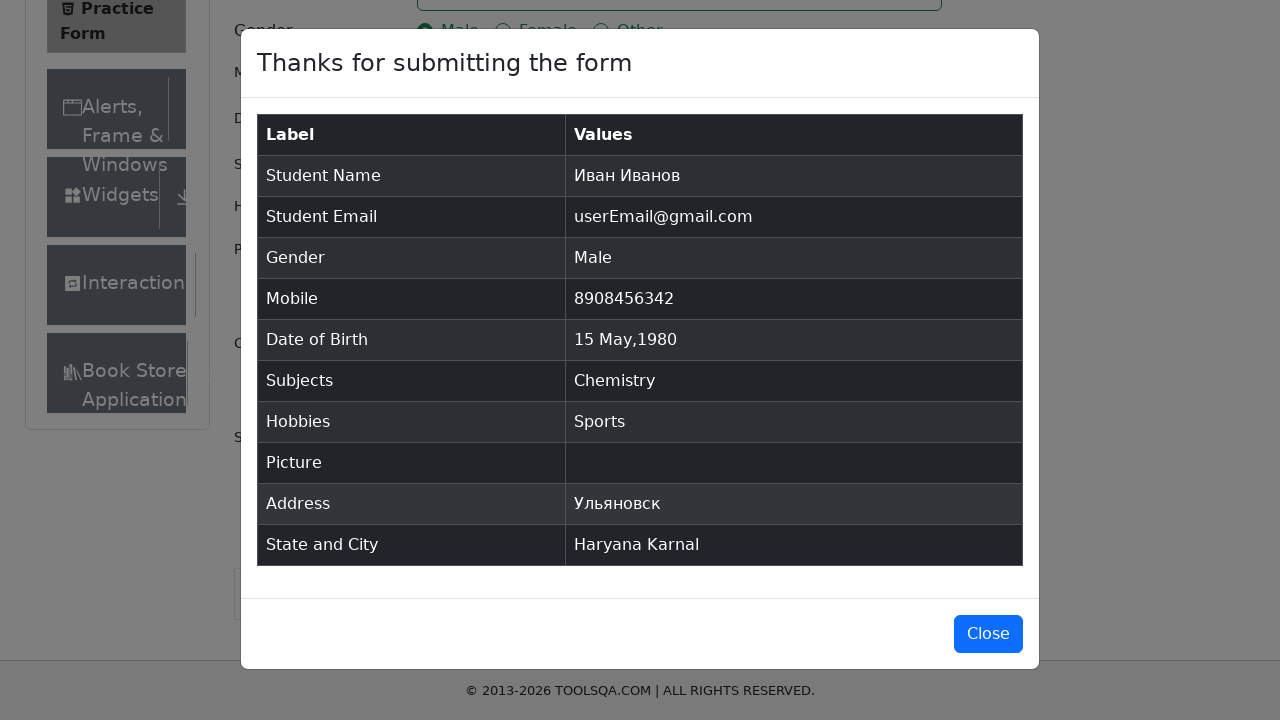

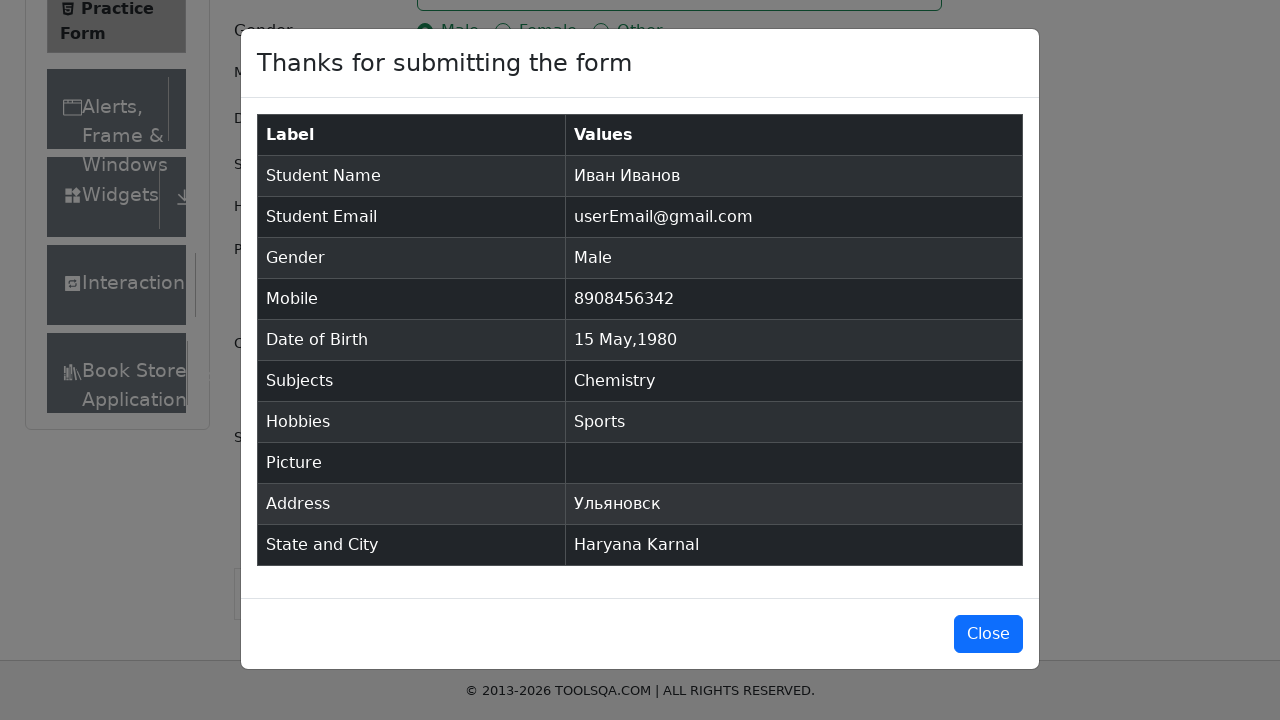